Tests window handling by clicking a button that opens a new window and verifying the new window navigates to the expected URL

Starting URL: https://demo.automationtesting.in/Windows.html

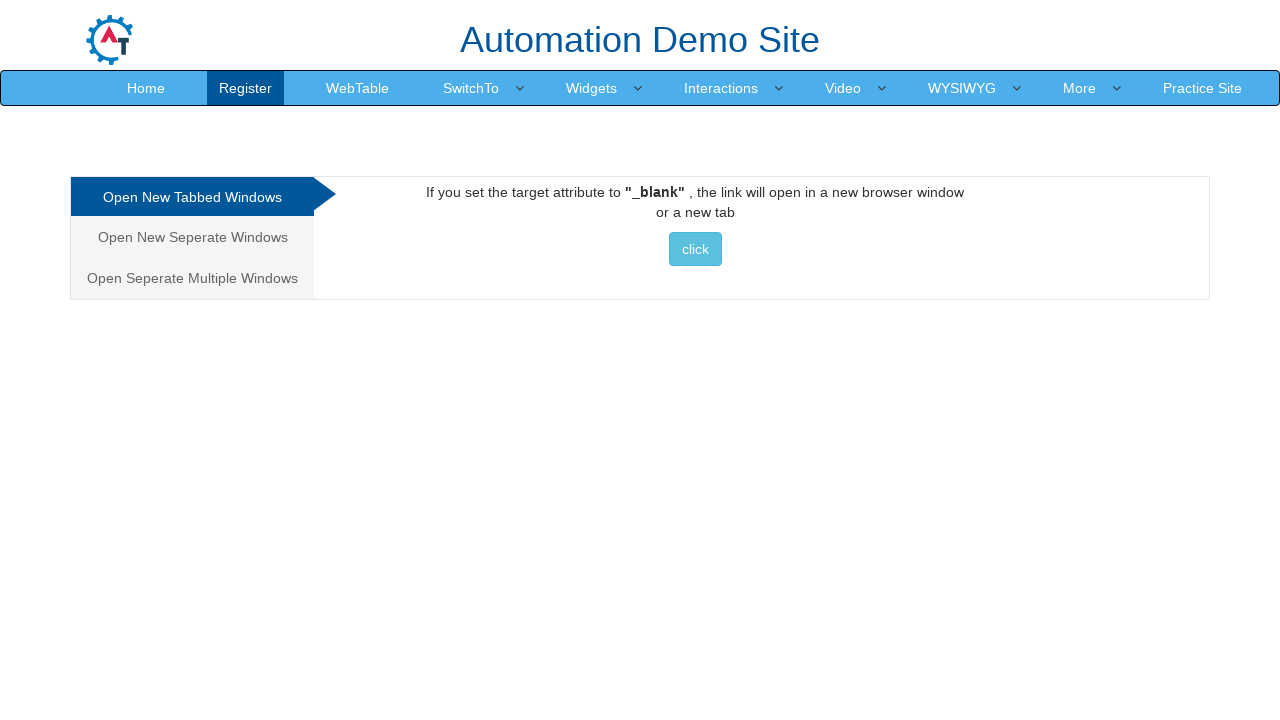

Clicked button to open new window at (695, 249) on xpath=//*[@id="Tabbed"]/a/button
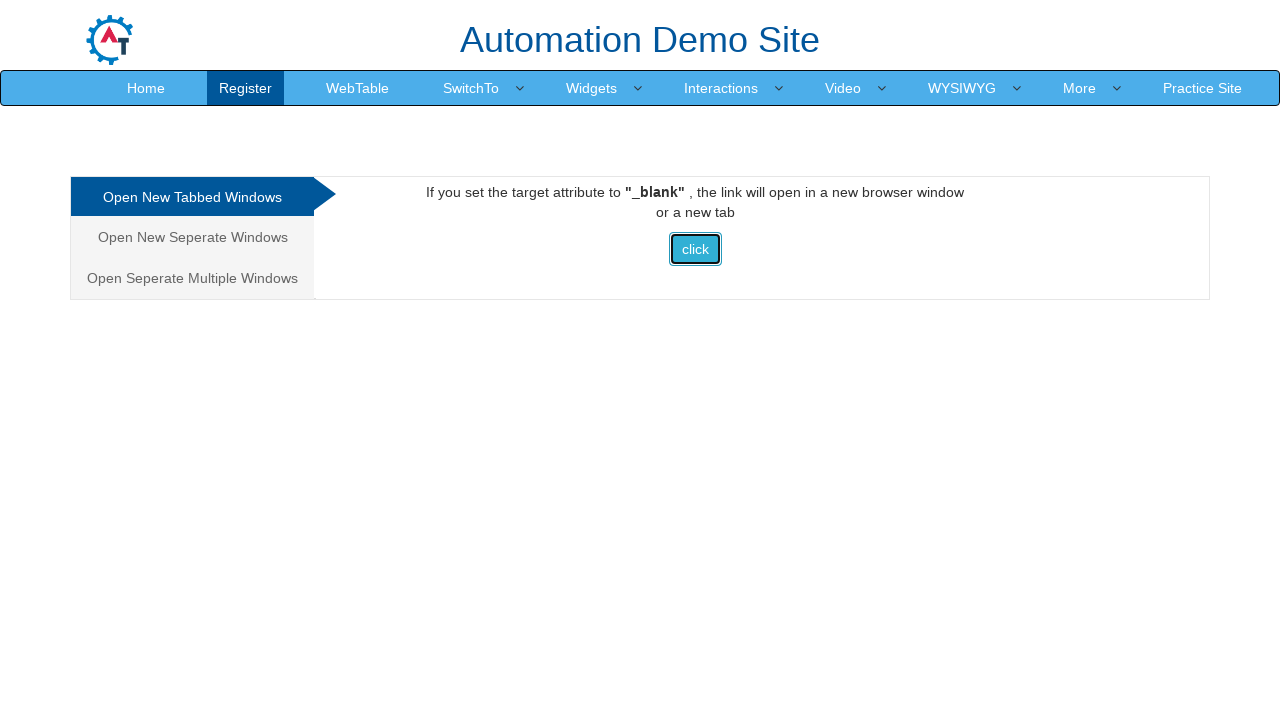

New window/page object obtained
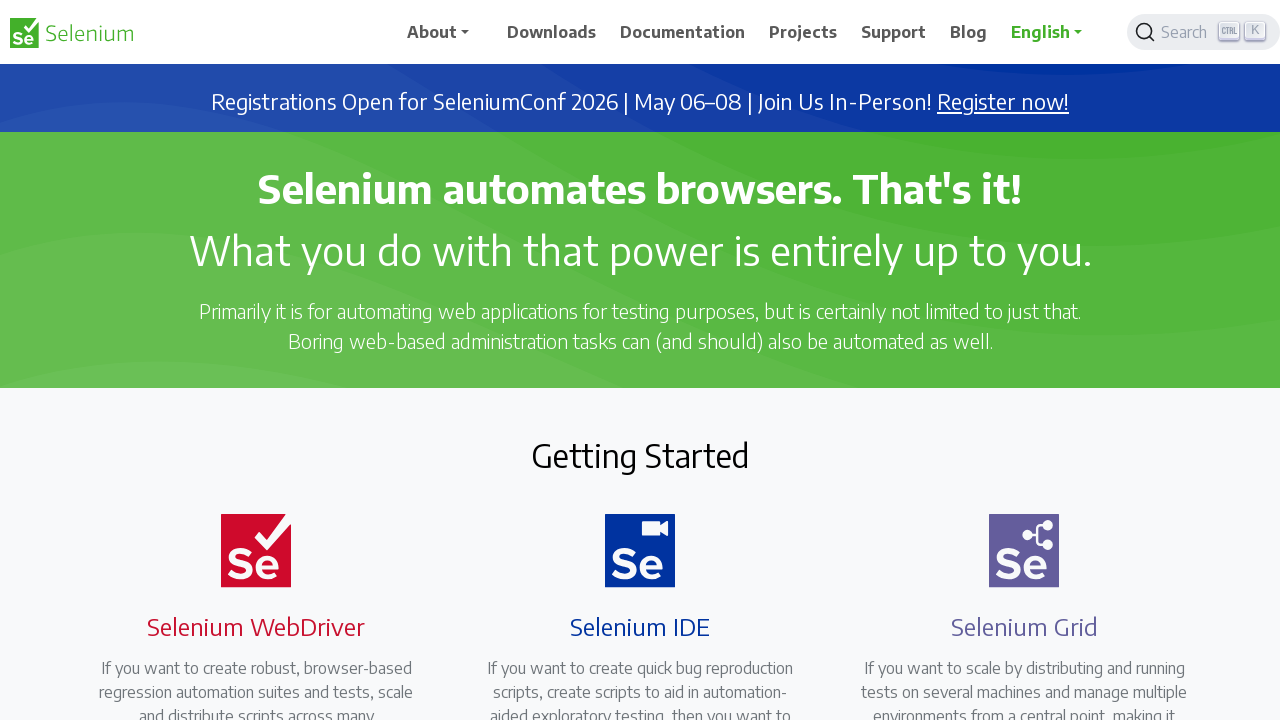

New page finished loading
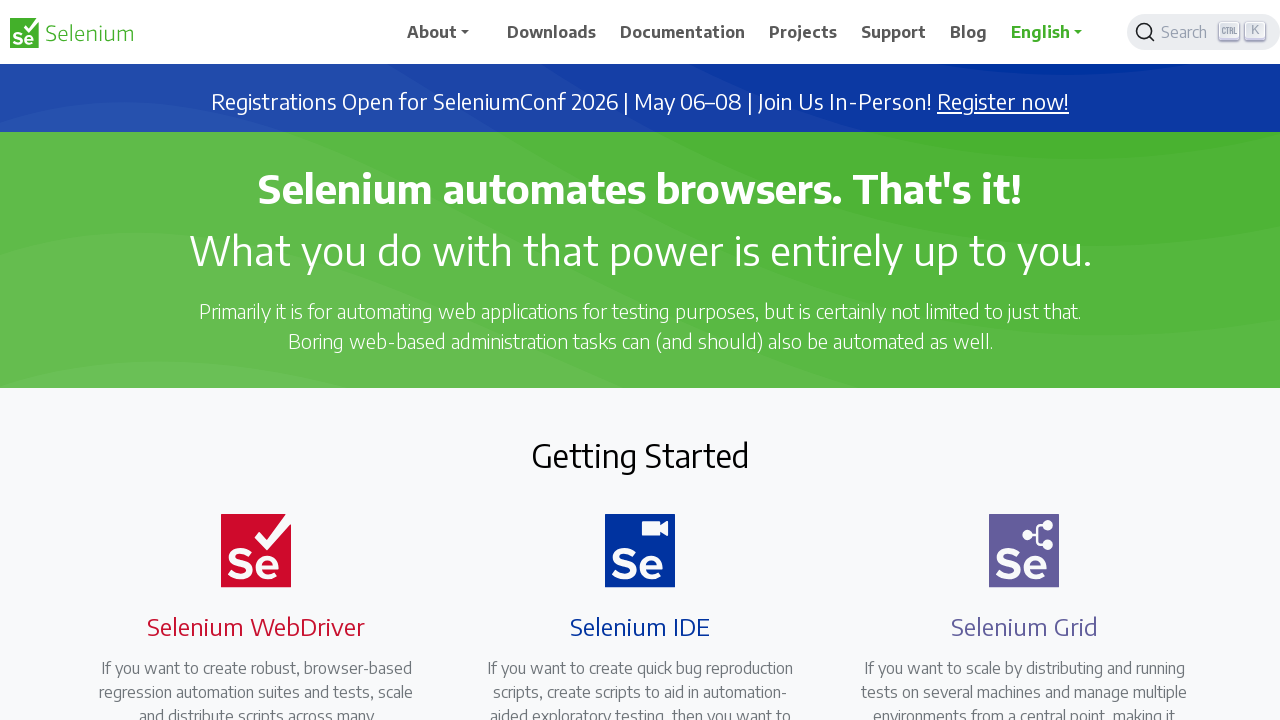

Verified new page URL is https://www.selenium.dev/
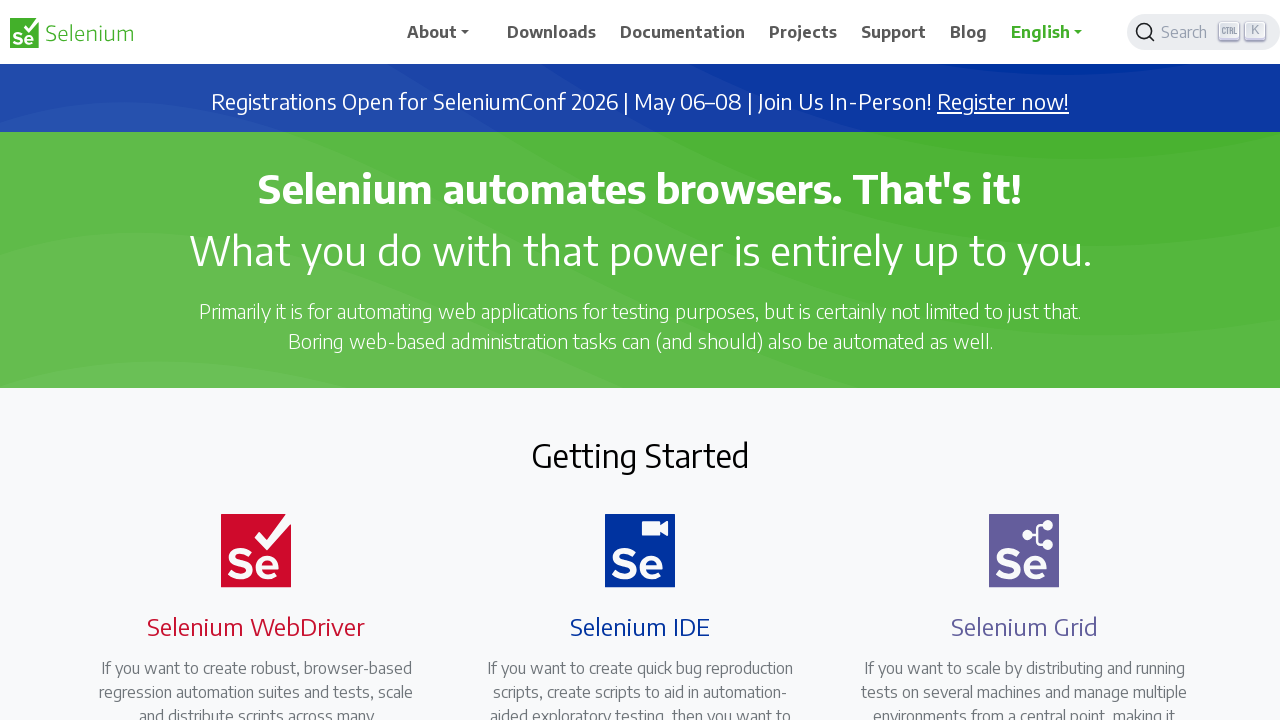

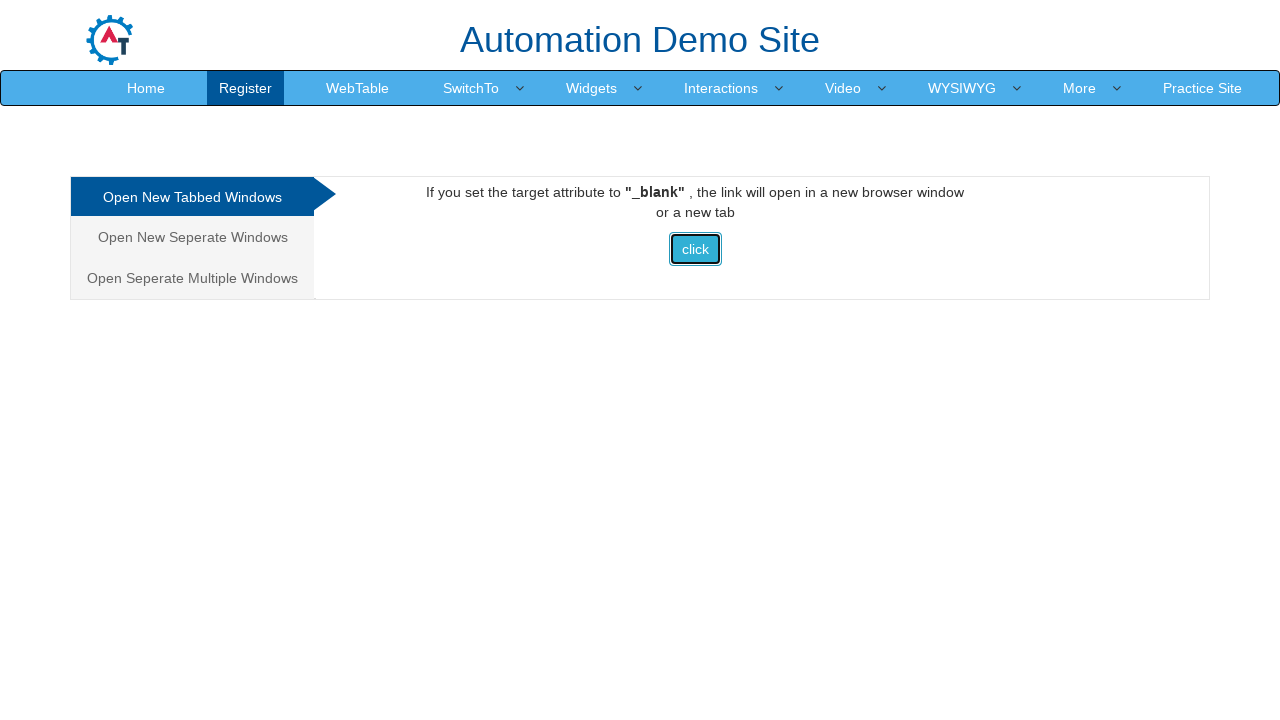